Tests interacting with an iframe using frame locator to fill a text field

Starting URL: https://ui.vision/demo/webtest/frames/

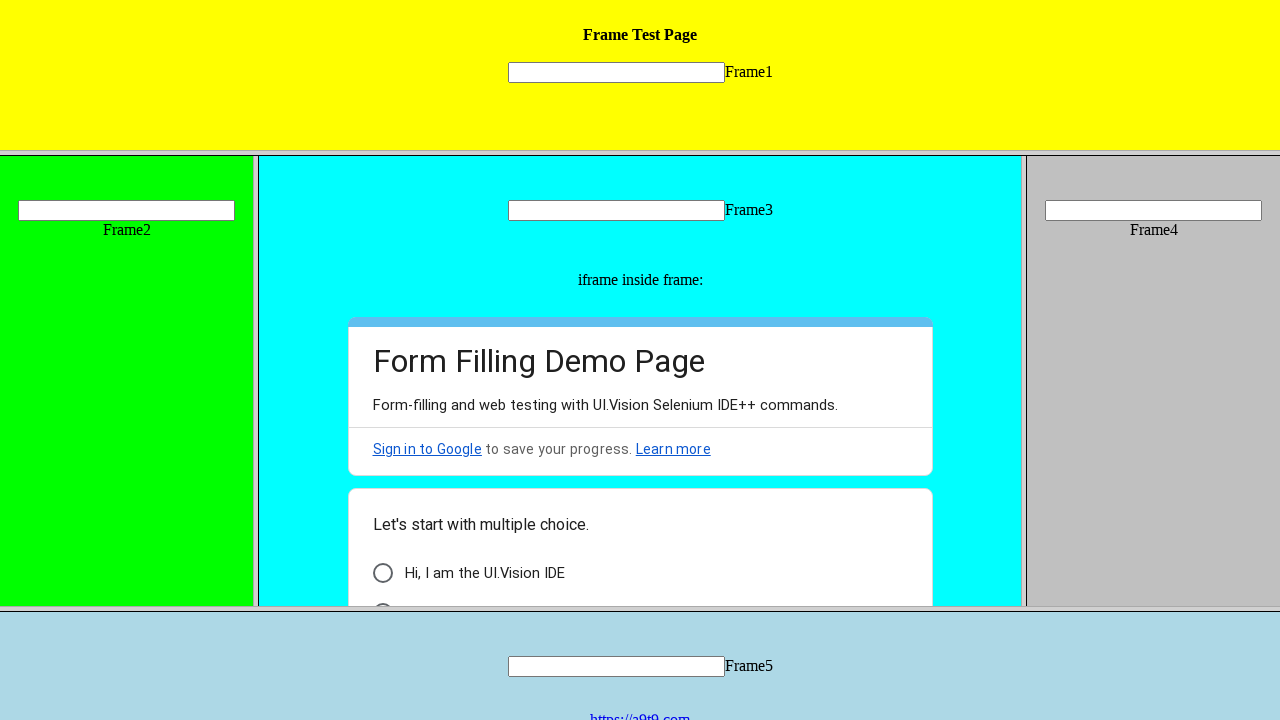

Located iframe with src='frame_1.html'
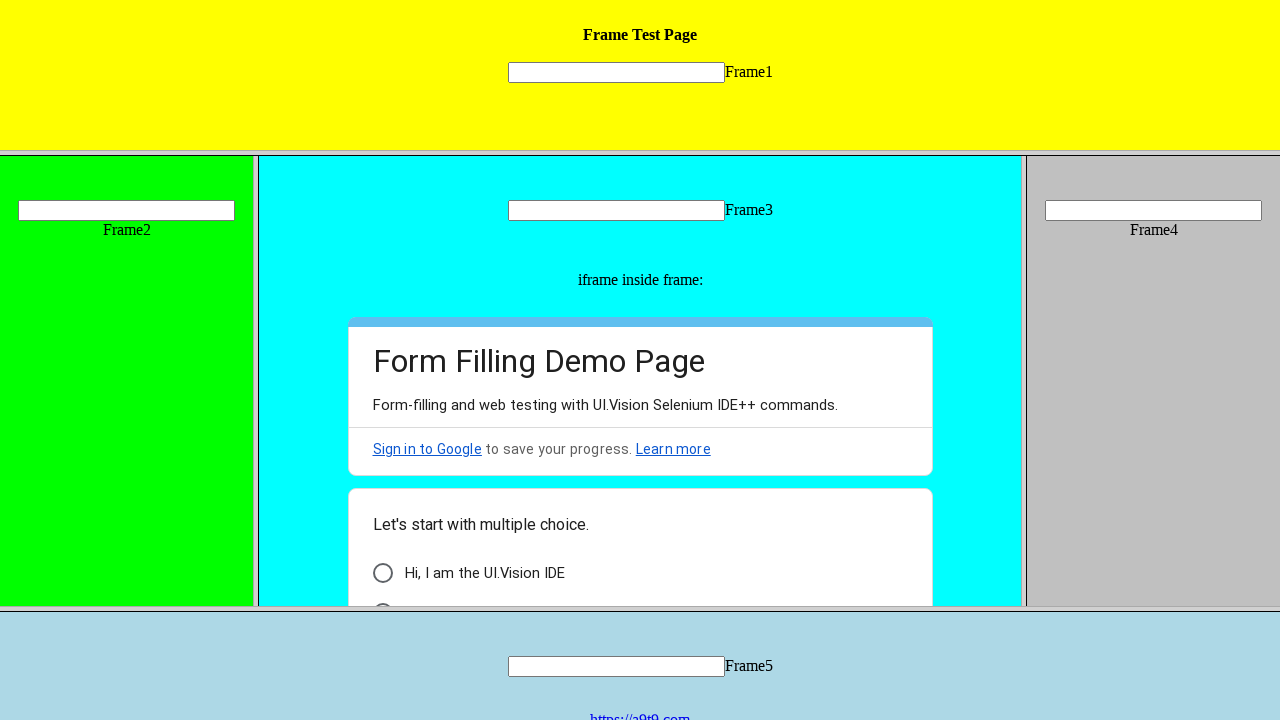

Filled text field in iframe with 'Hello' on [src="frame_1.html"] >> internal:control=enter-frame >> [name="mytext1"]
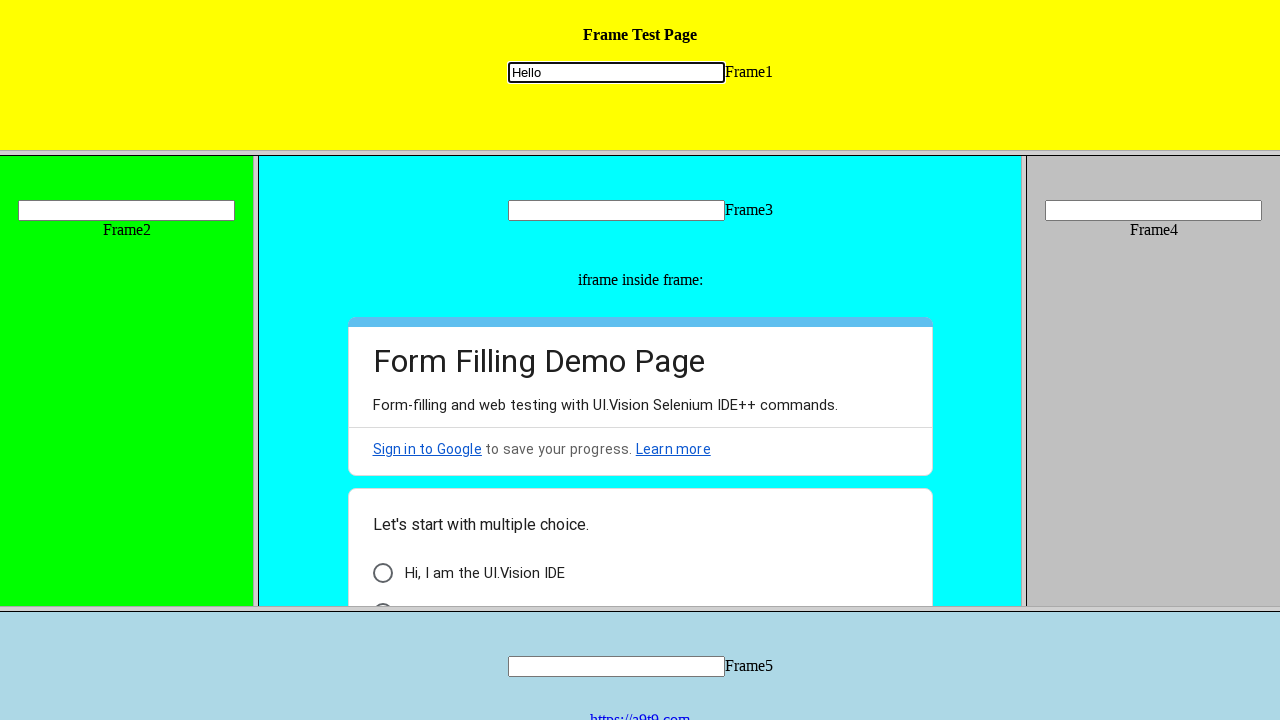

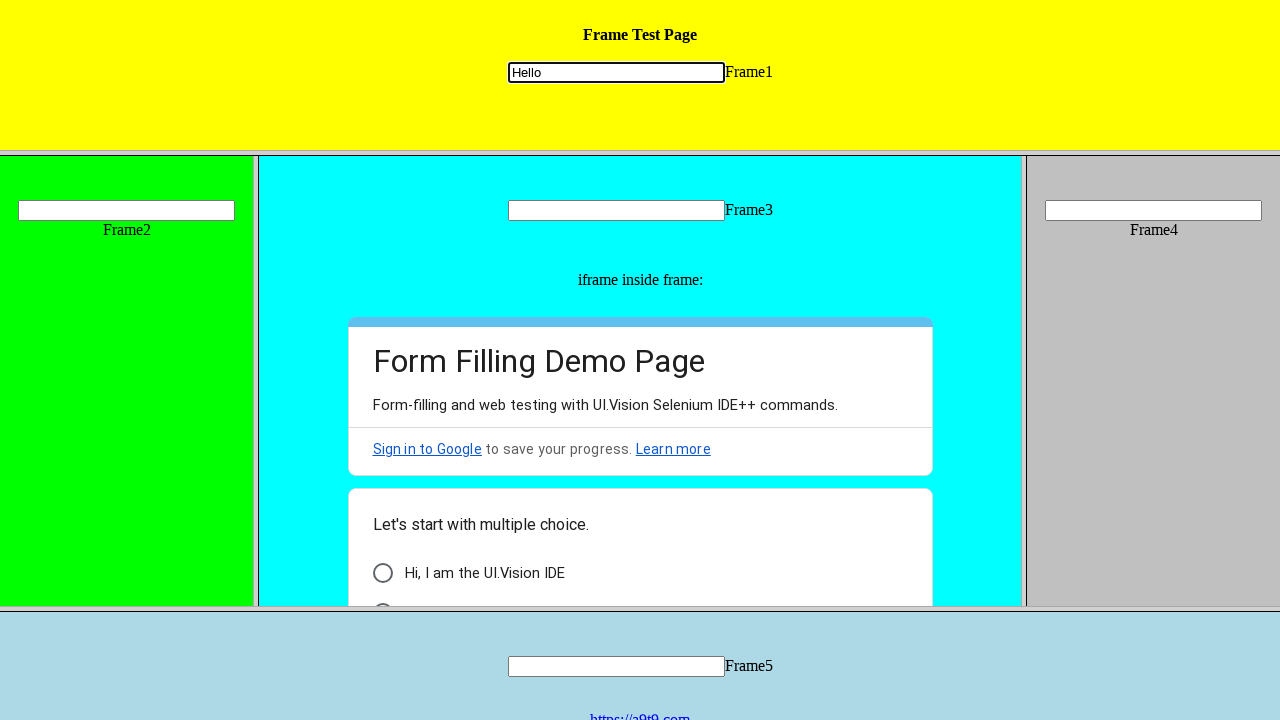